Tests that the todo counter displays the correct number of items as todos are added.

Starting URL: https://demo.playwright.dev/todomvc

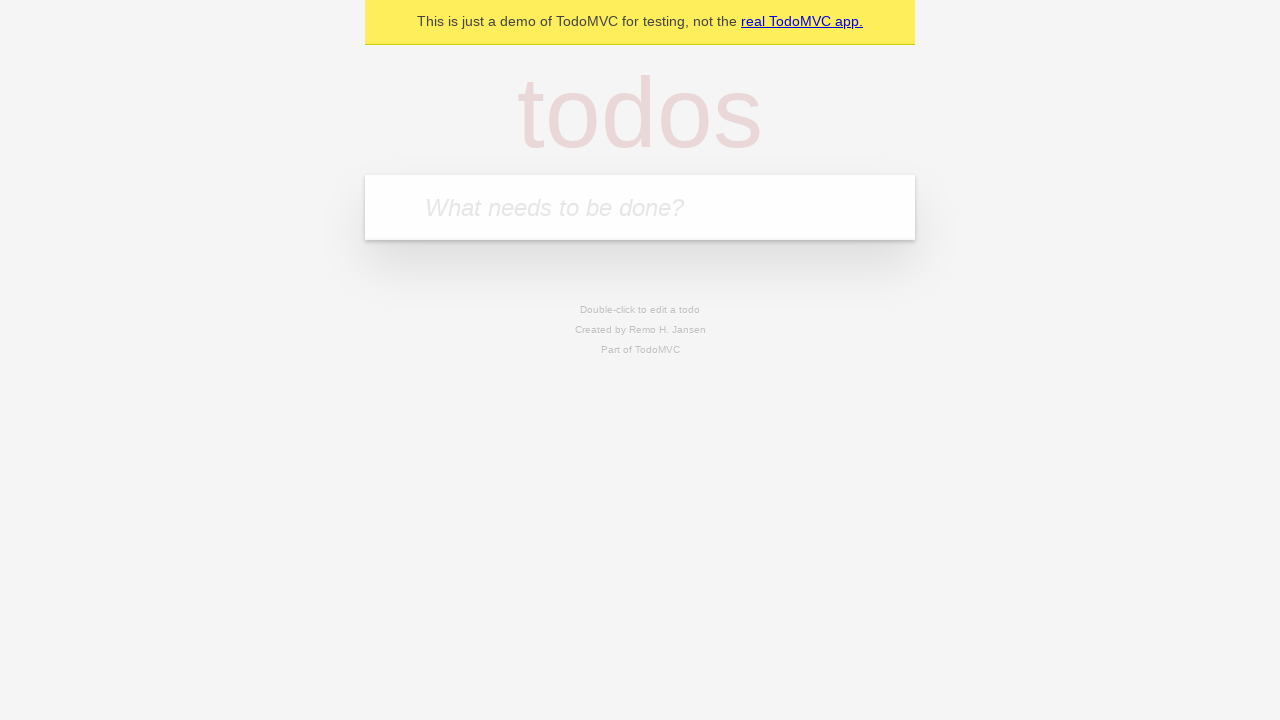

Located the todo input field
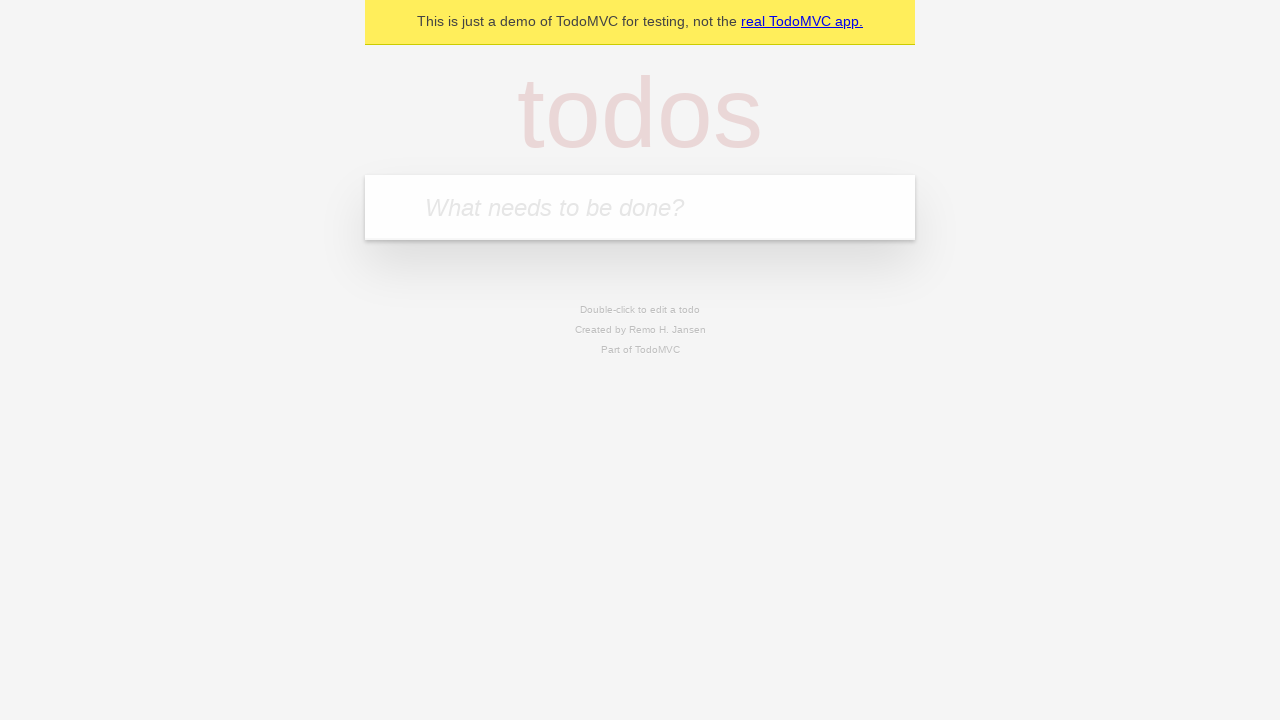

Filled first todo with 'buy some cheese' on internal:attr=[placeholder="What needs to be done?"i]
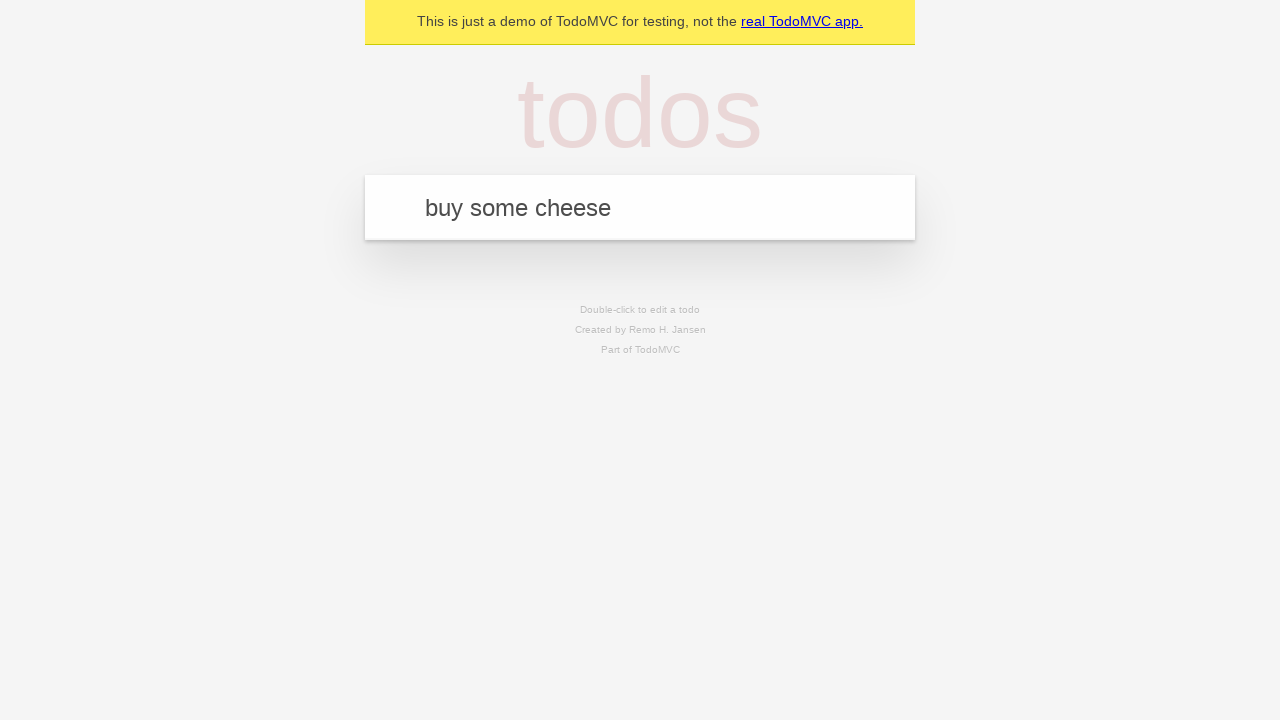

Pressed Enter to add first todo on internal:attr=[placeholder="What needs to be done?"i]
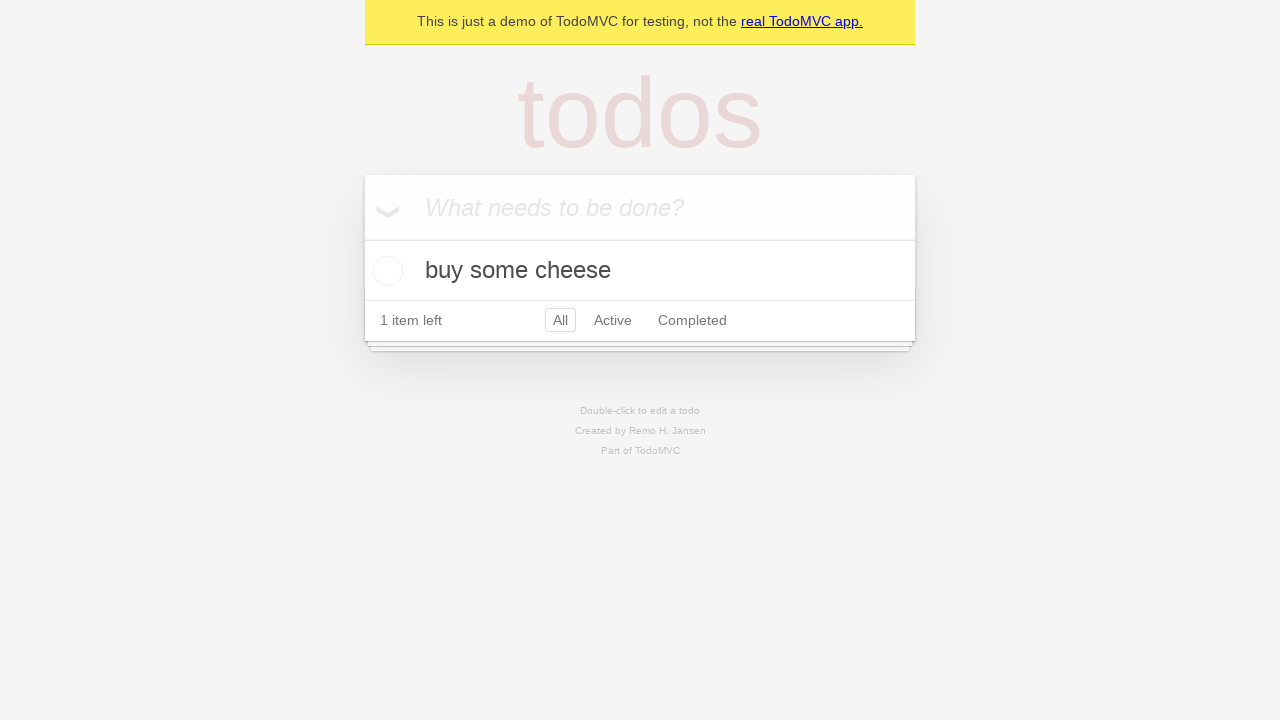

Waited for todo counter to appear after adding first todo
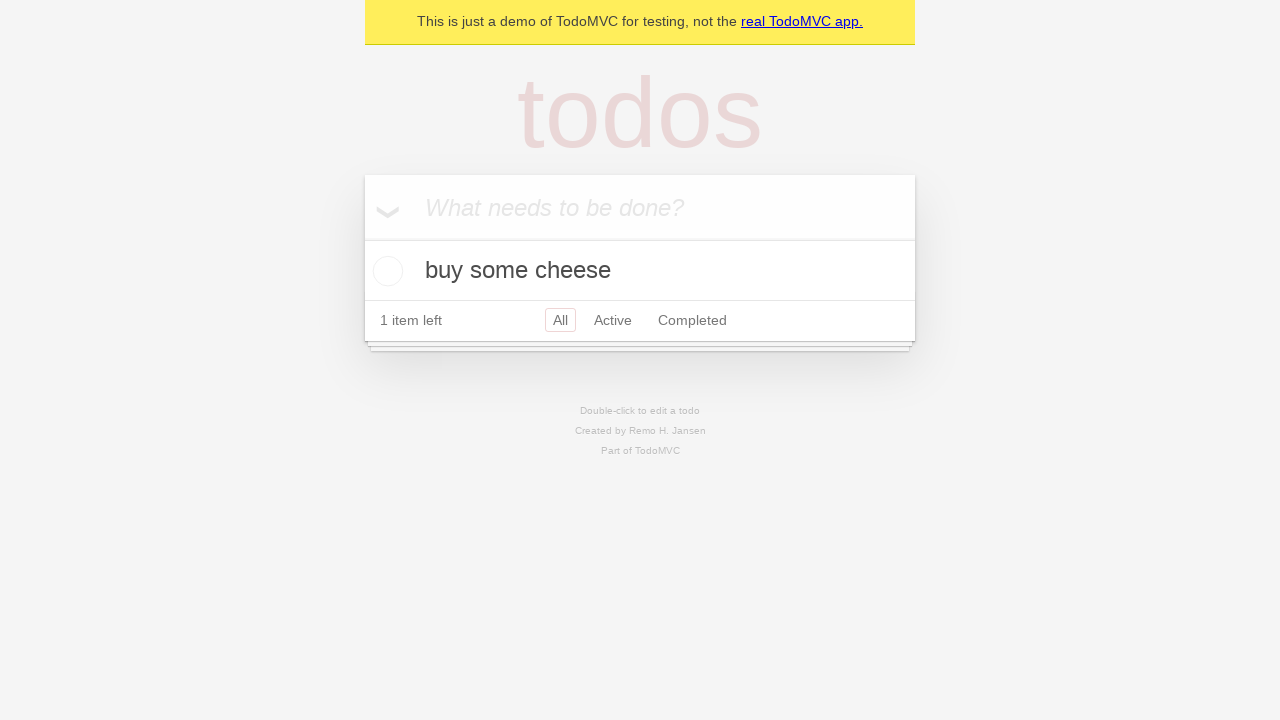

Filled second todo with 'feed the cat' on internal:attr=[placeholder="What needs to be done?"i]
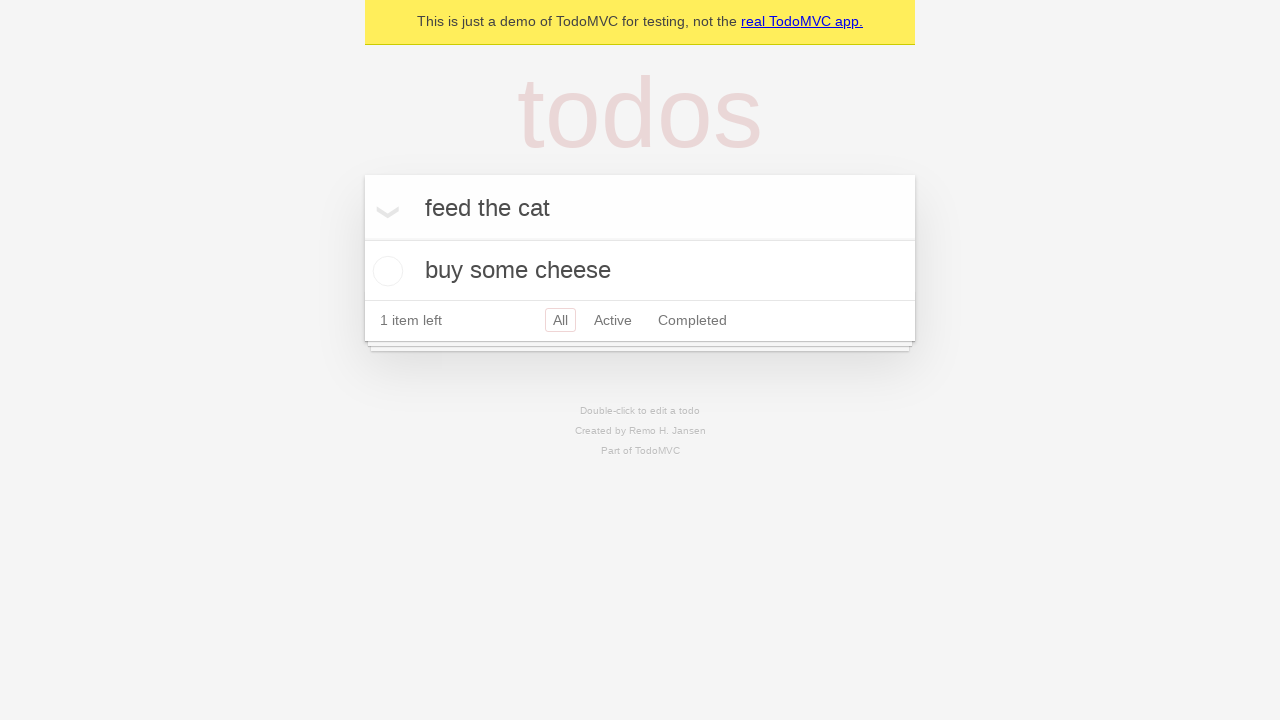

Pressed Enter to add second todo on internal:attr=[placeholder="What needs to be done?"i]
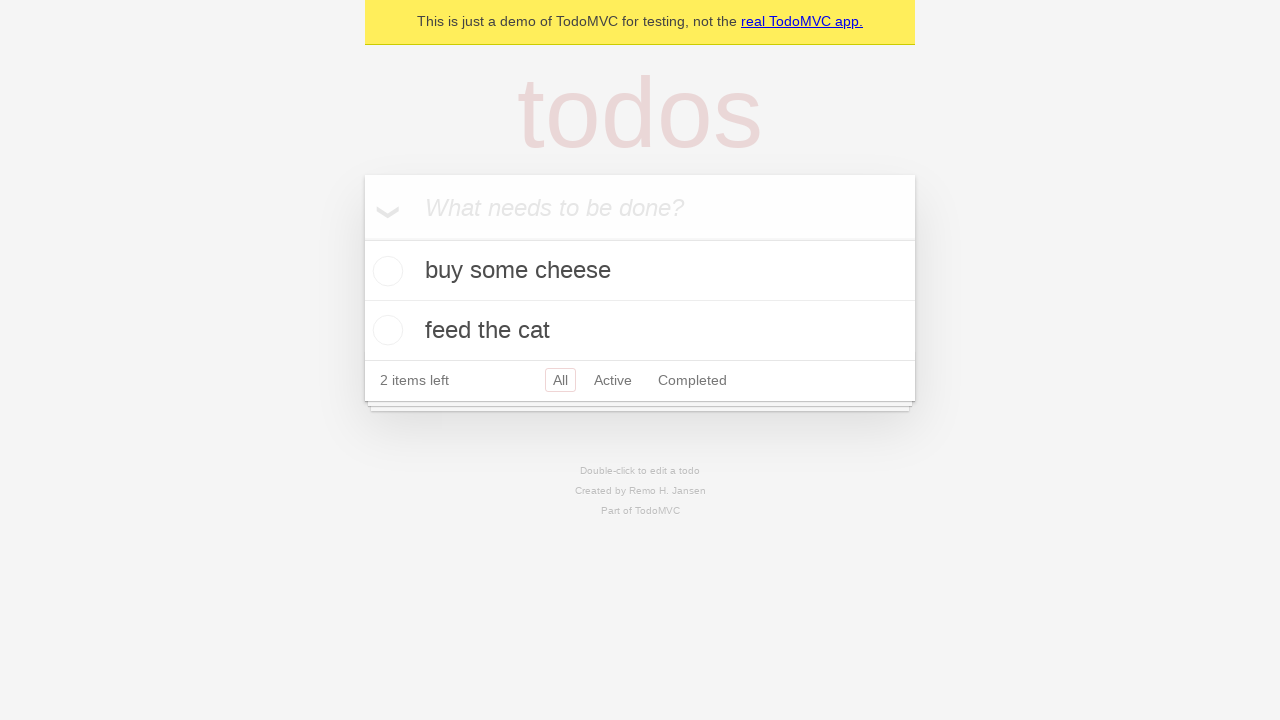

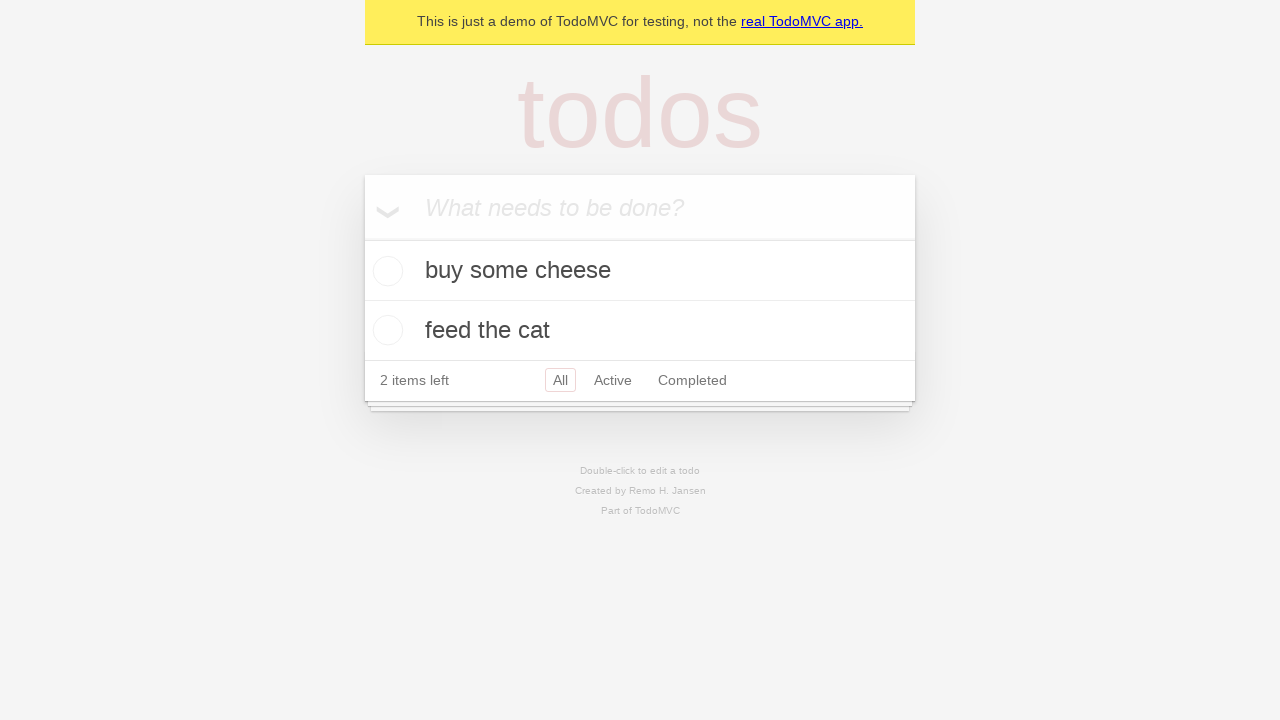